Tests the Senior Citizen Discount checkbox functionality by verifying it's initially unchecked, clicking it, and then verifying it becomes checked

Starting URL: https://rahulshettyacademy.com/dropdownsPractise/

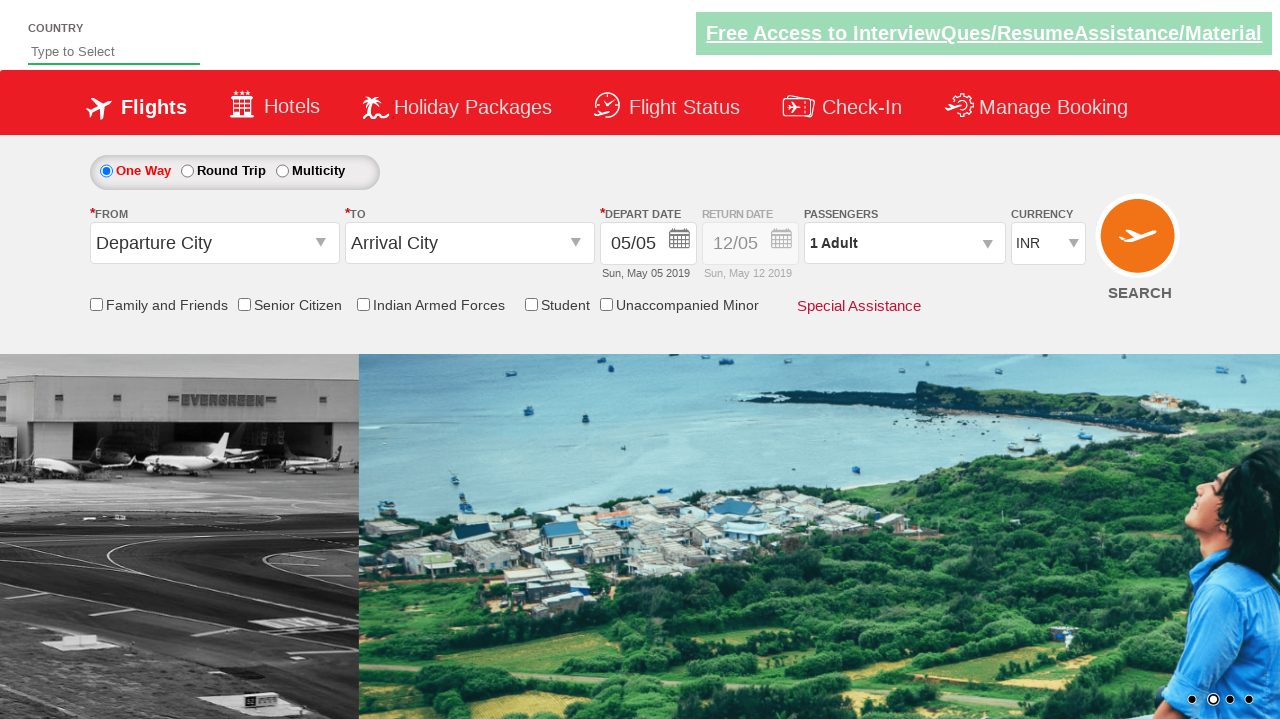

Navigated to dropdownsPractise page
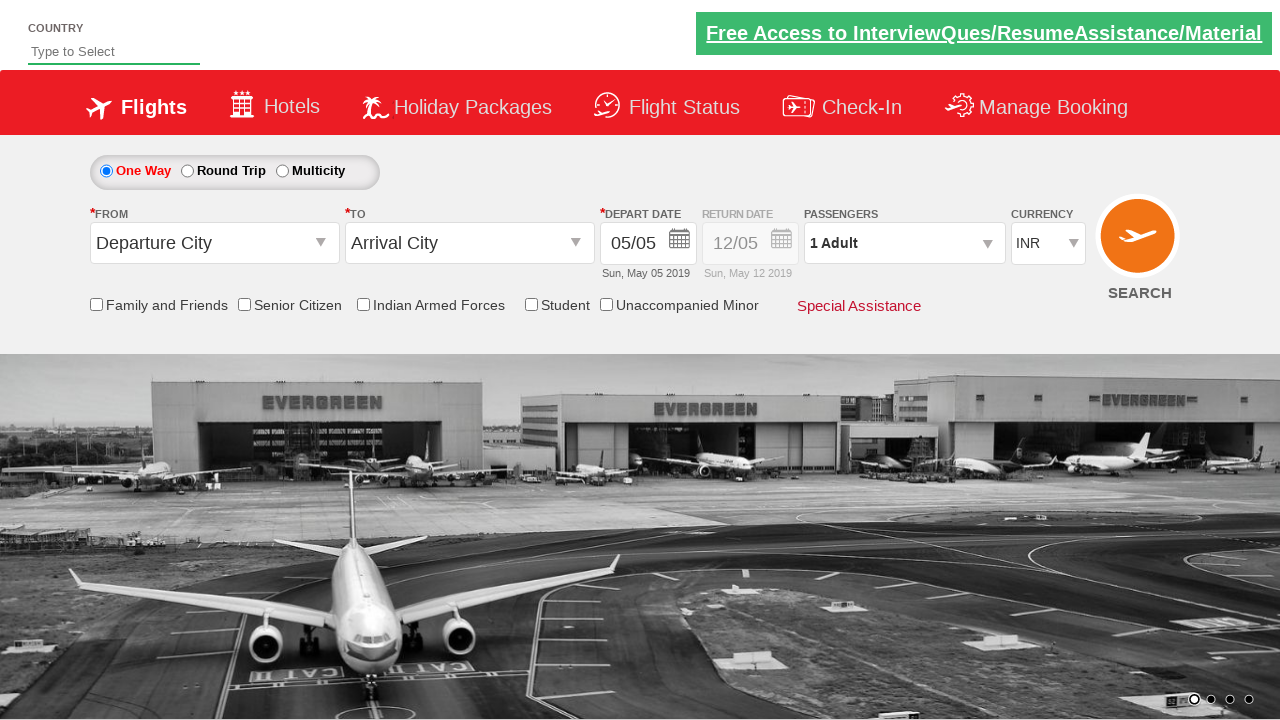

Located Senior Citizen Discount checkbox element
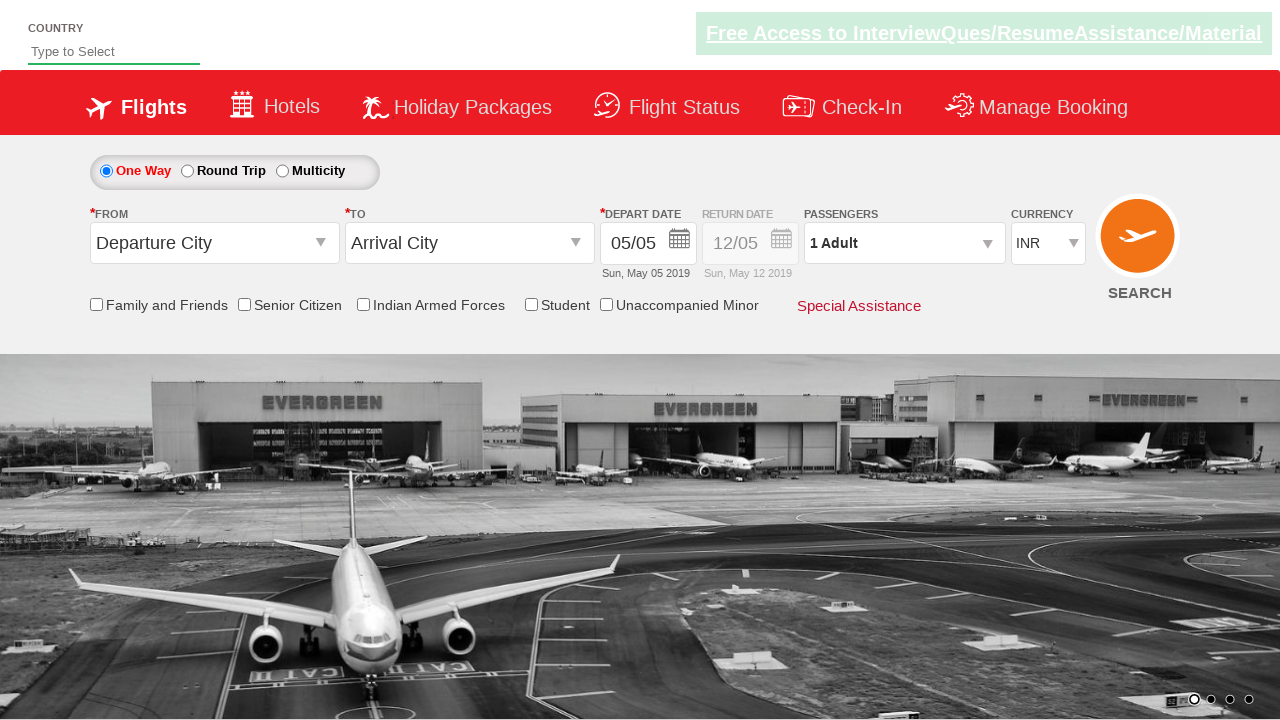

Verified Senior Citizen Discount checkbox is initially unchecked
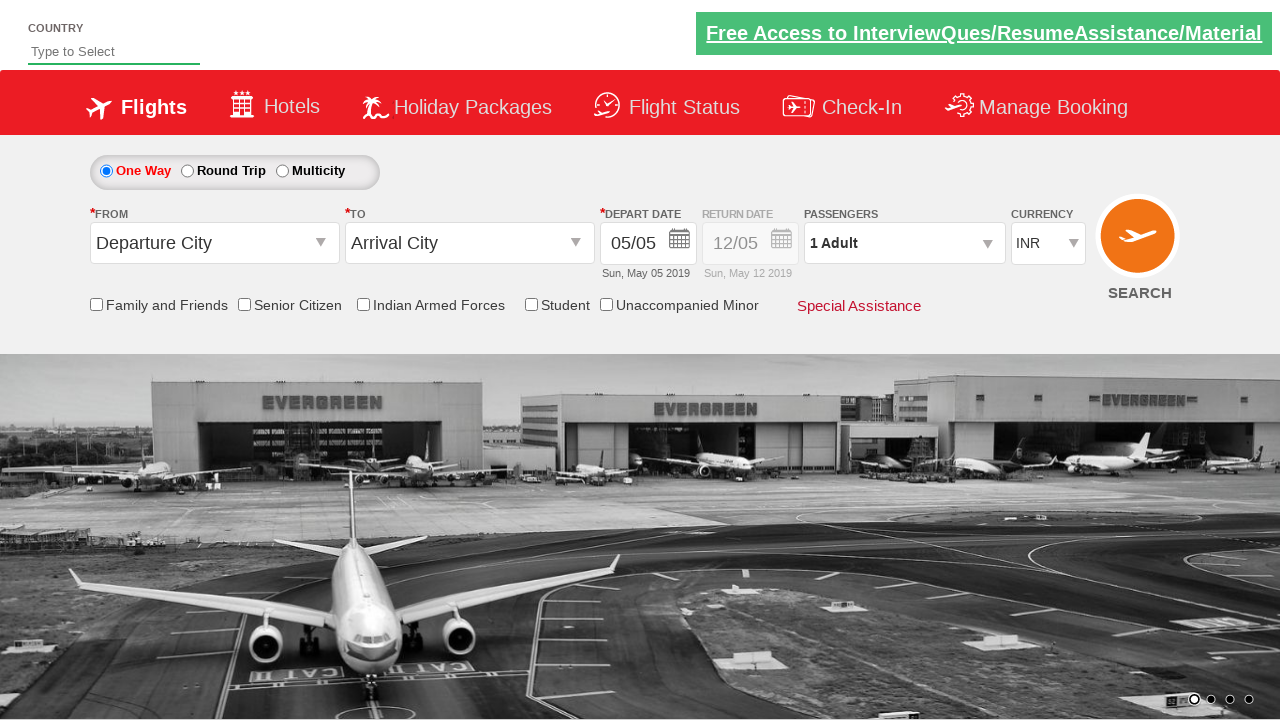

Clicked Senior Citizen Discount checkbox at (244, 304) on input[id*='SeniorCitizenDiscount']
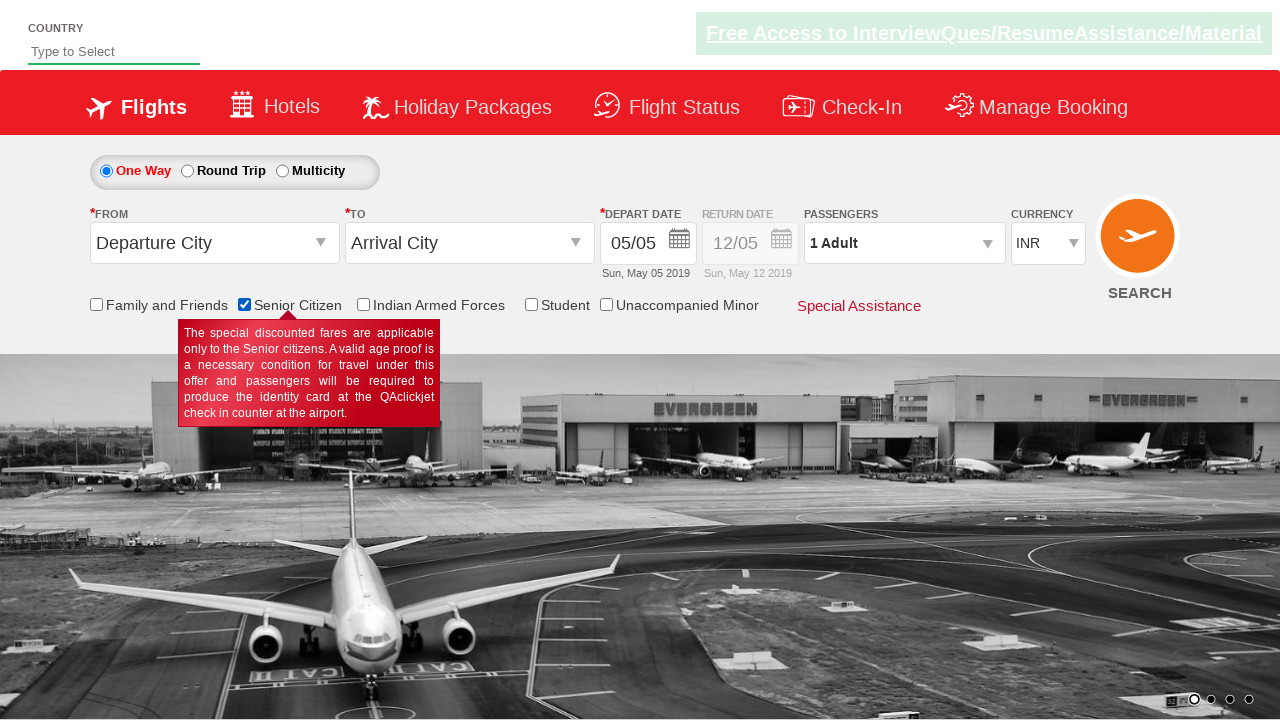

Verified Senior Citizen Discount checkbox is now checked
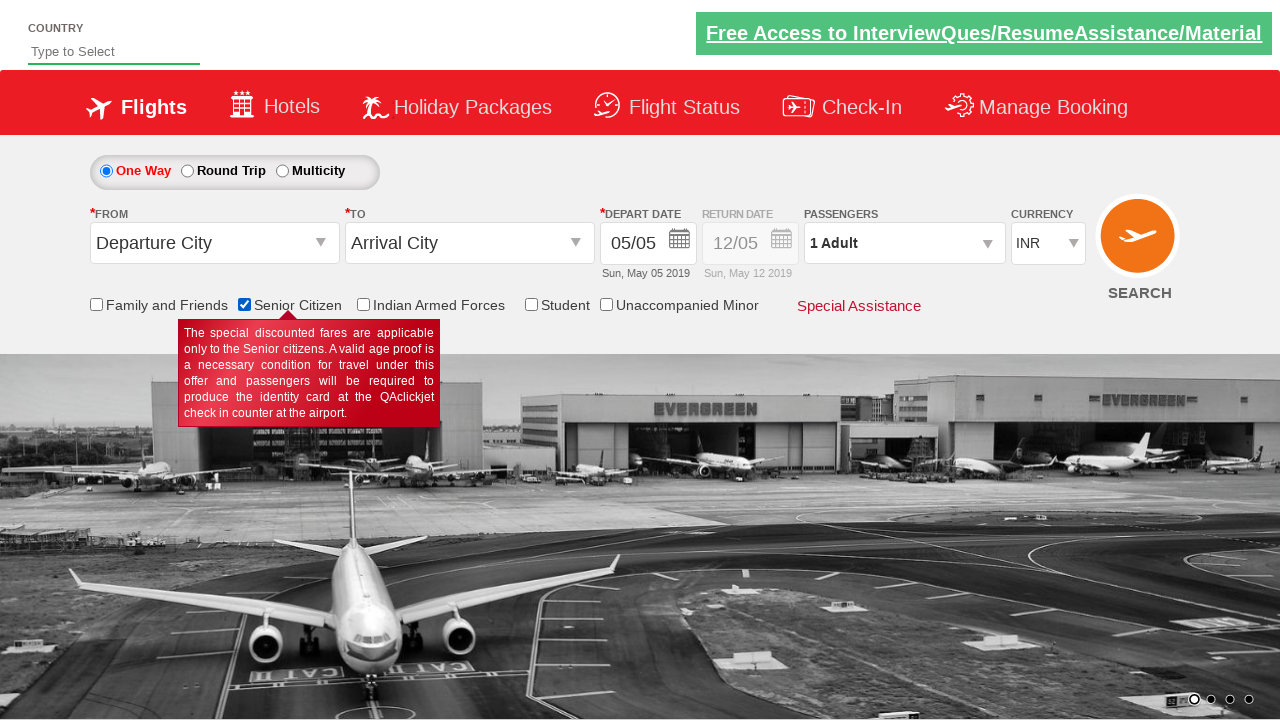

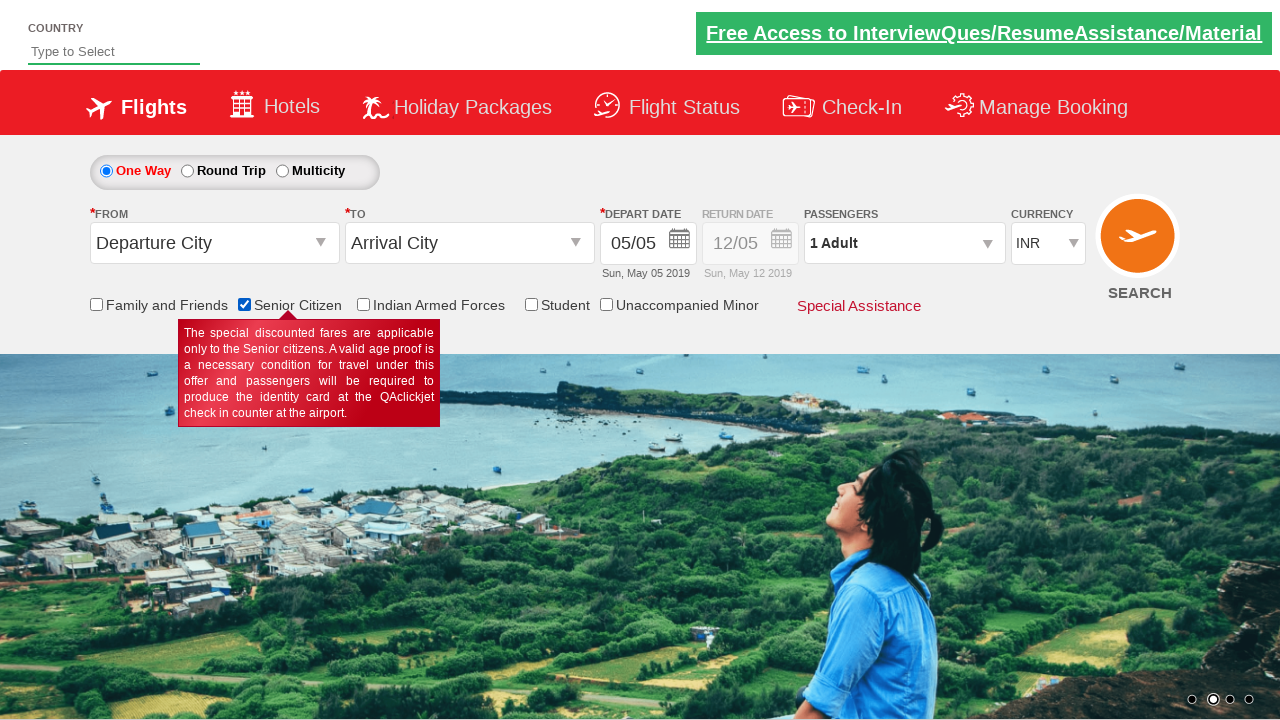